Tests clicking a button that triggers an alert dialog and accepts the alert

Starting URL: https://techstepacademy.com/training-ground

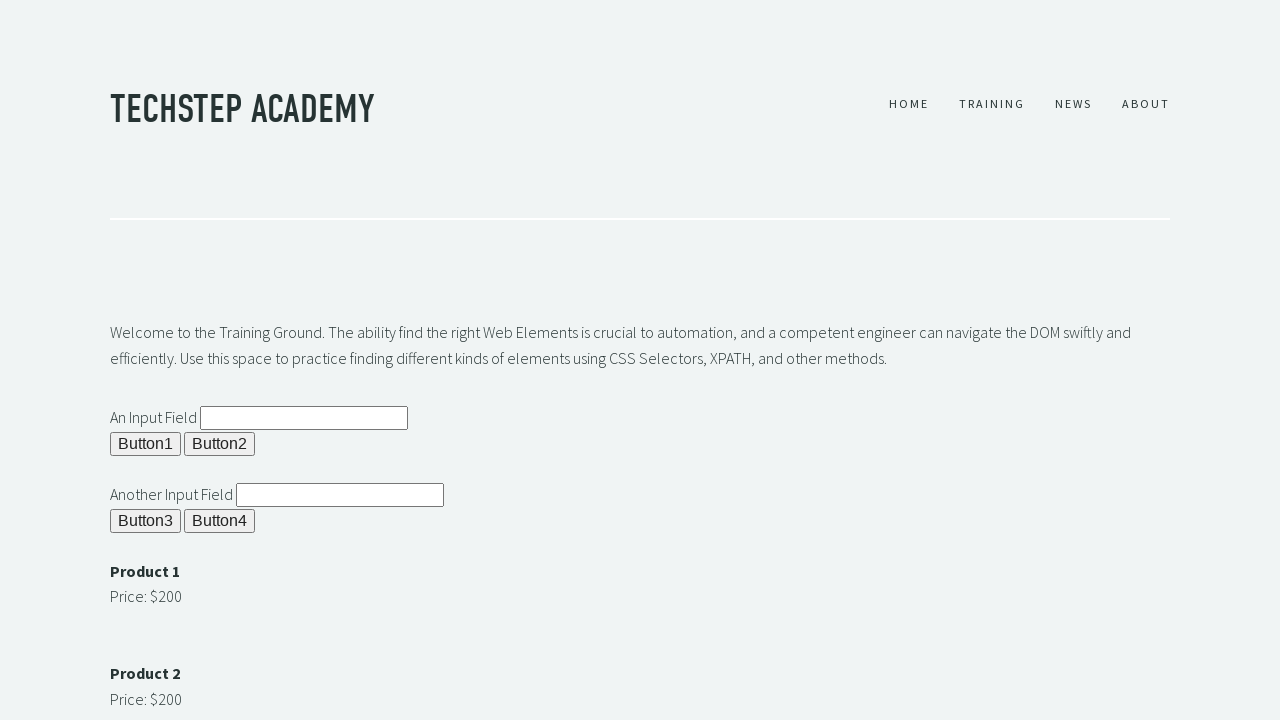

Clicked button that triggers alert dialog at (146, 444) on button#b1
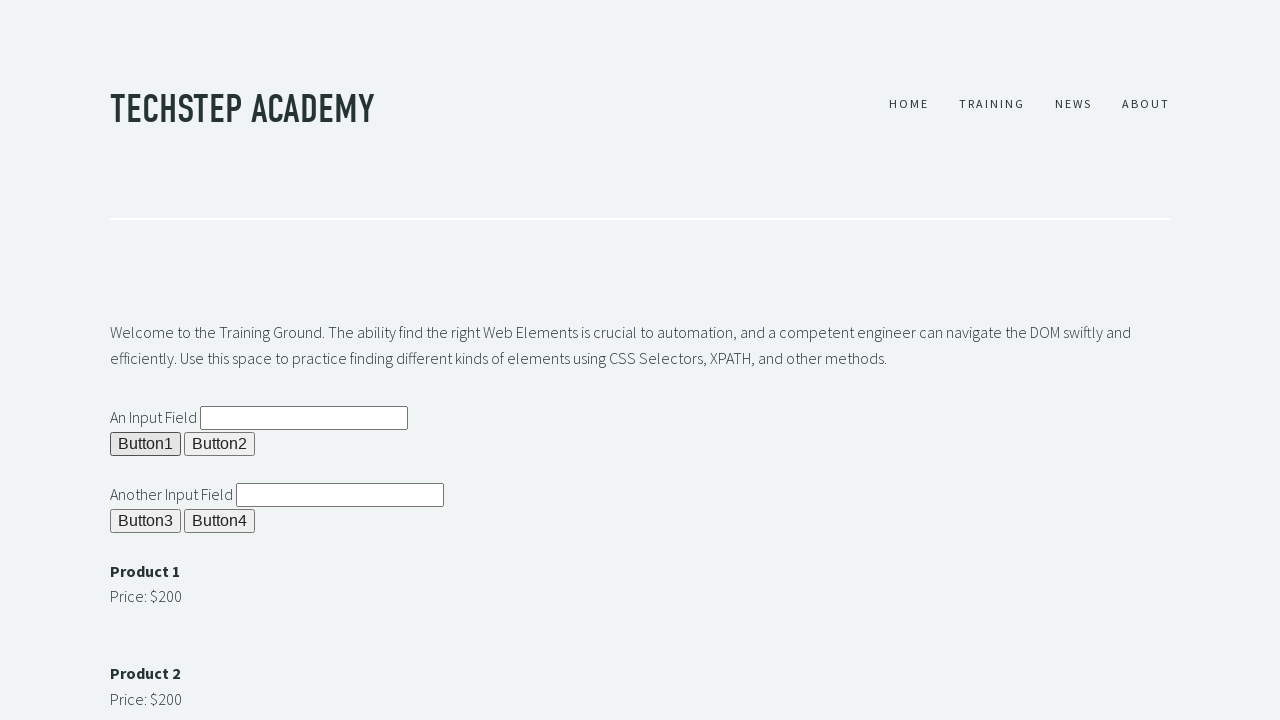

Set up dialog handler to accept alerts
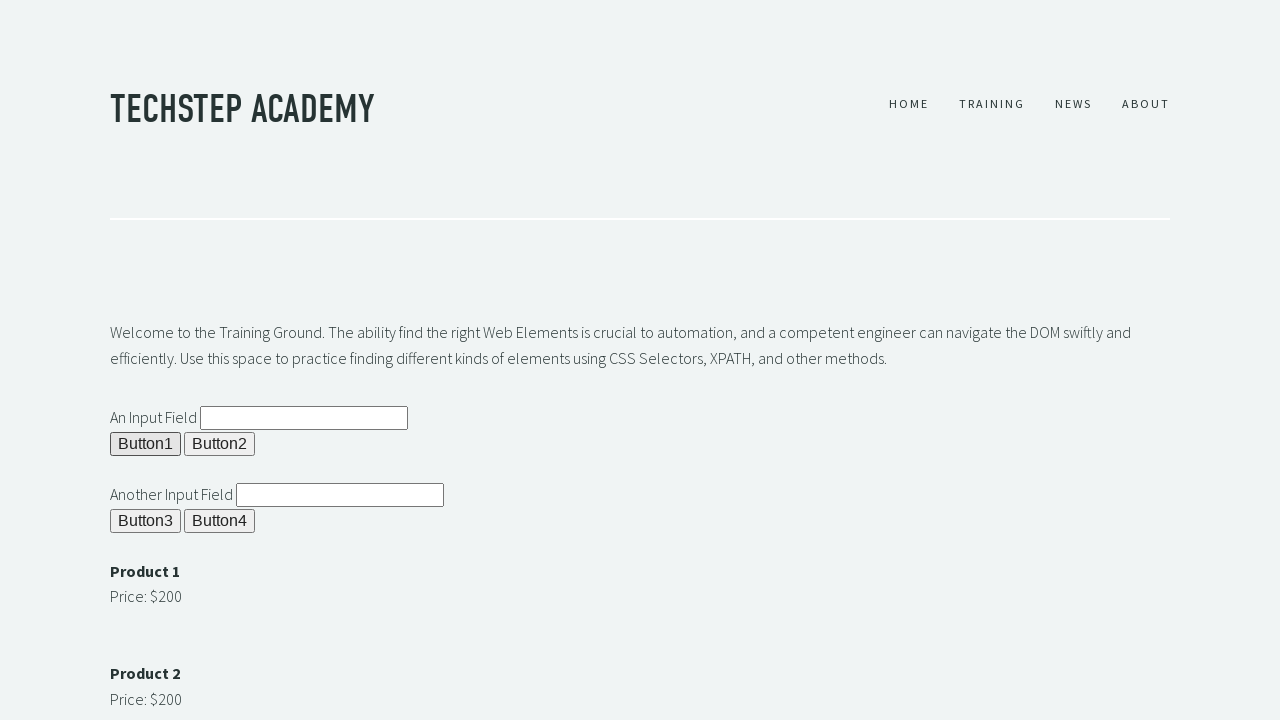

Clicked button again to trigger alert with handler ready at (146, 444) on button#b1
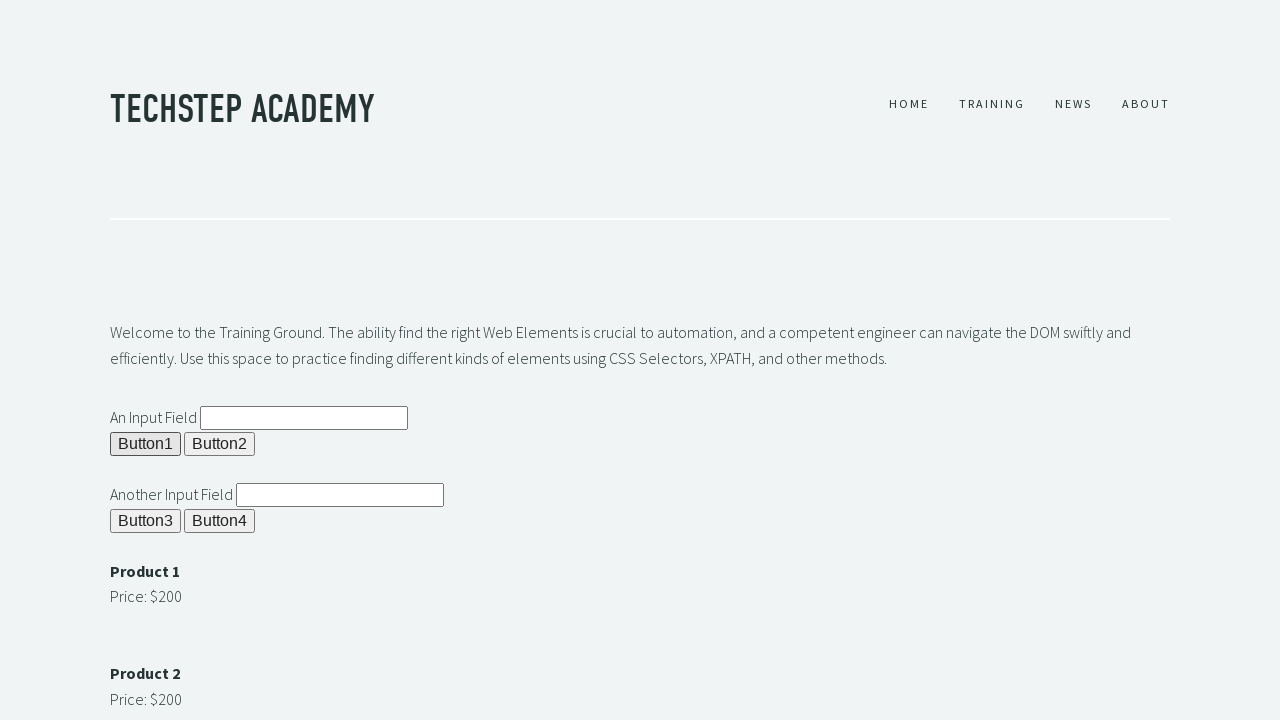

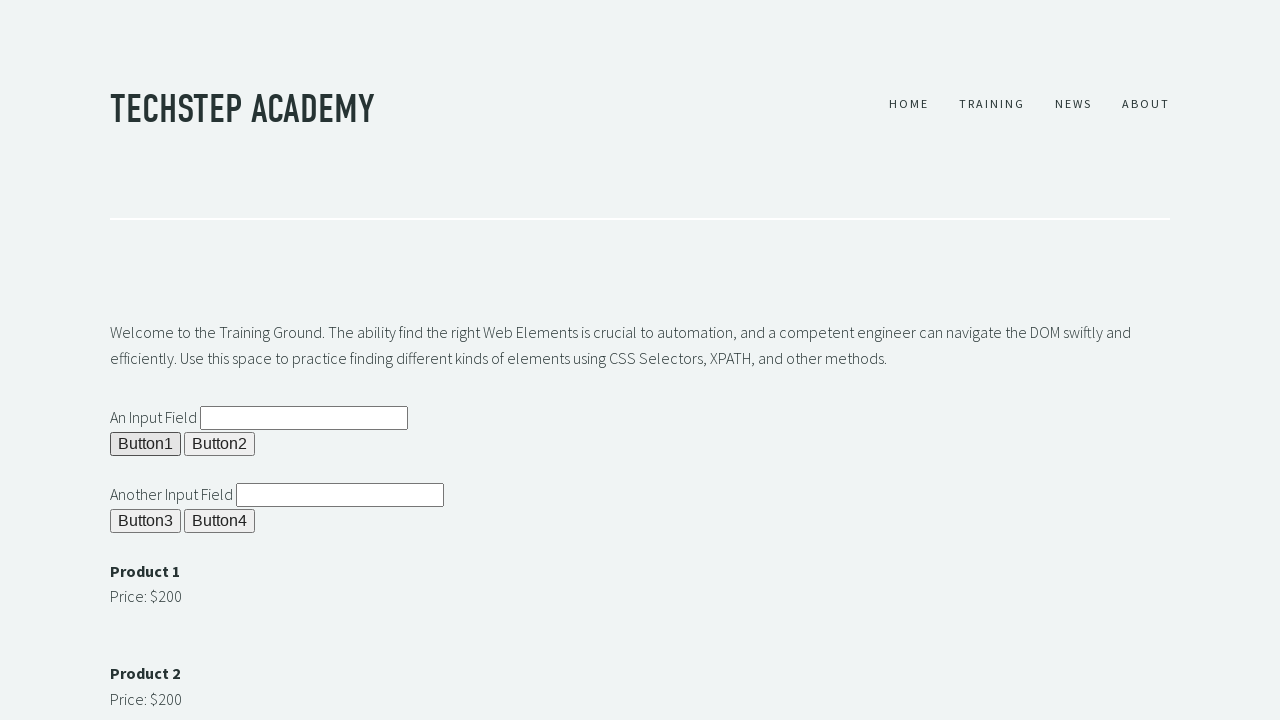